Tests Hacker News search functionality by searching for "selenium" and verifying the term appears in results

Starting URL: https://news.ycombinator.com

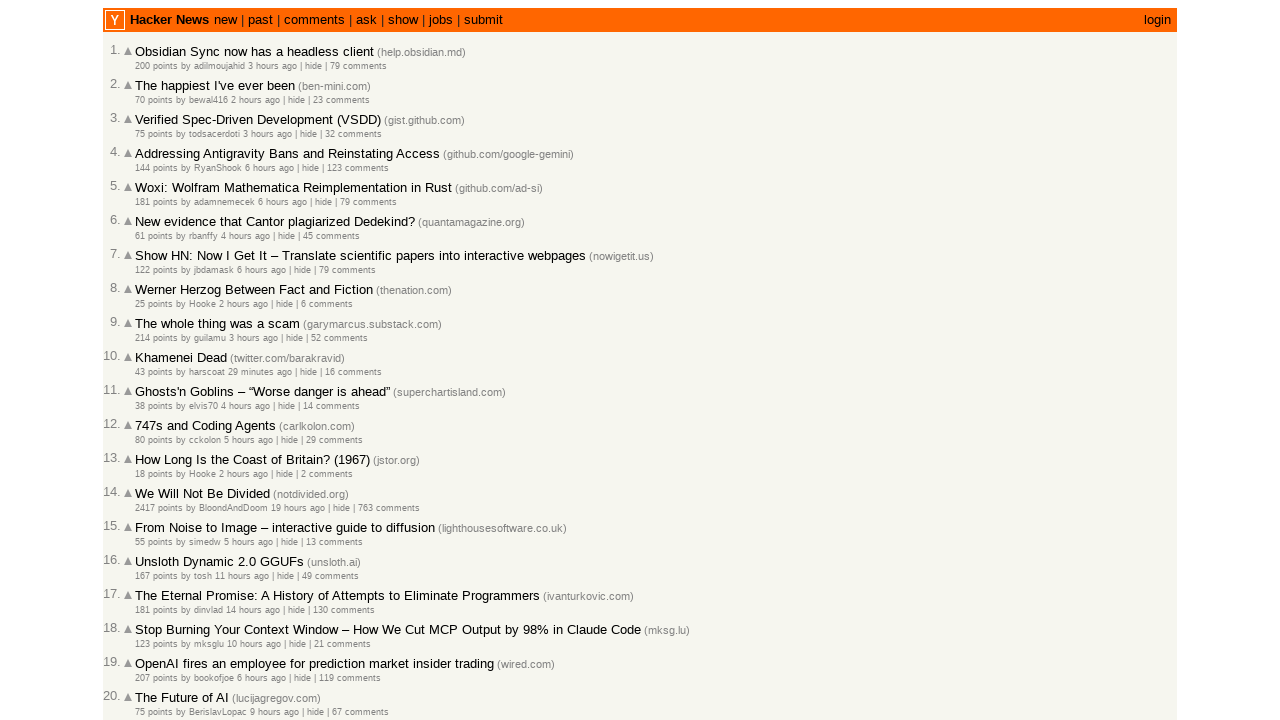

Filled search box with 'selenium' on input[name='q']
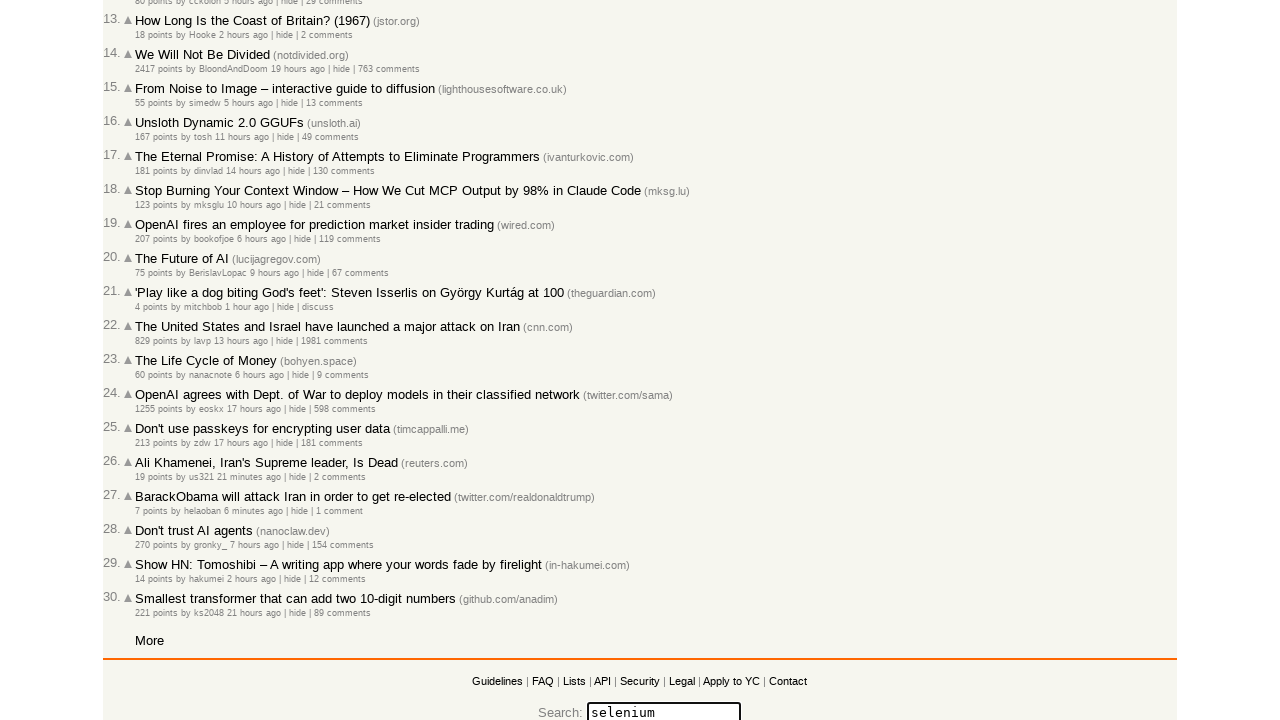

Pressed Enter to submit search query on input[name='q']
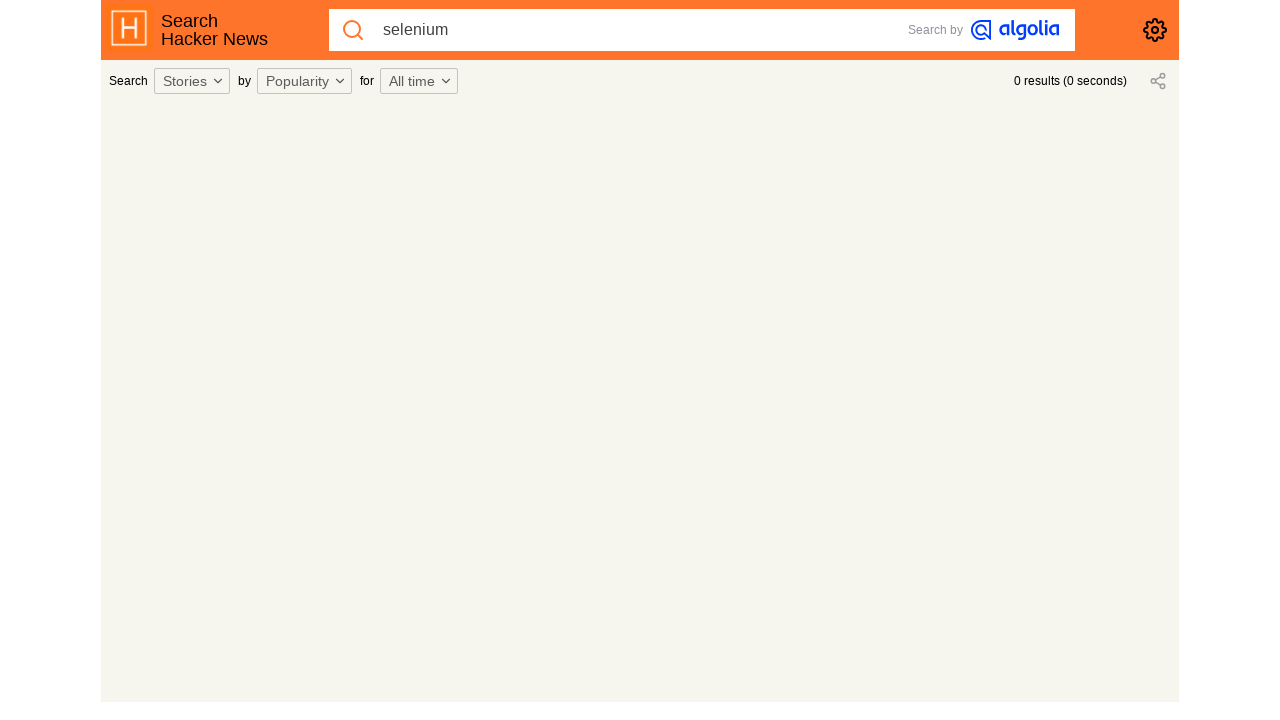

Search results loaded (networkidle state reached)
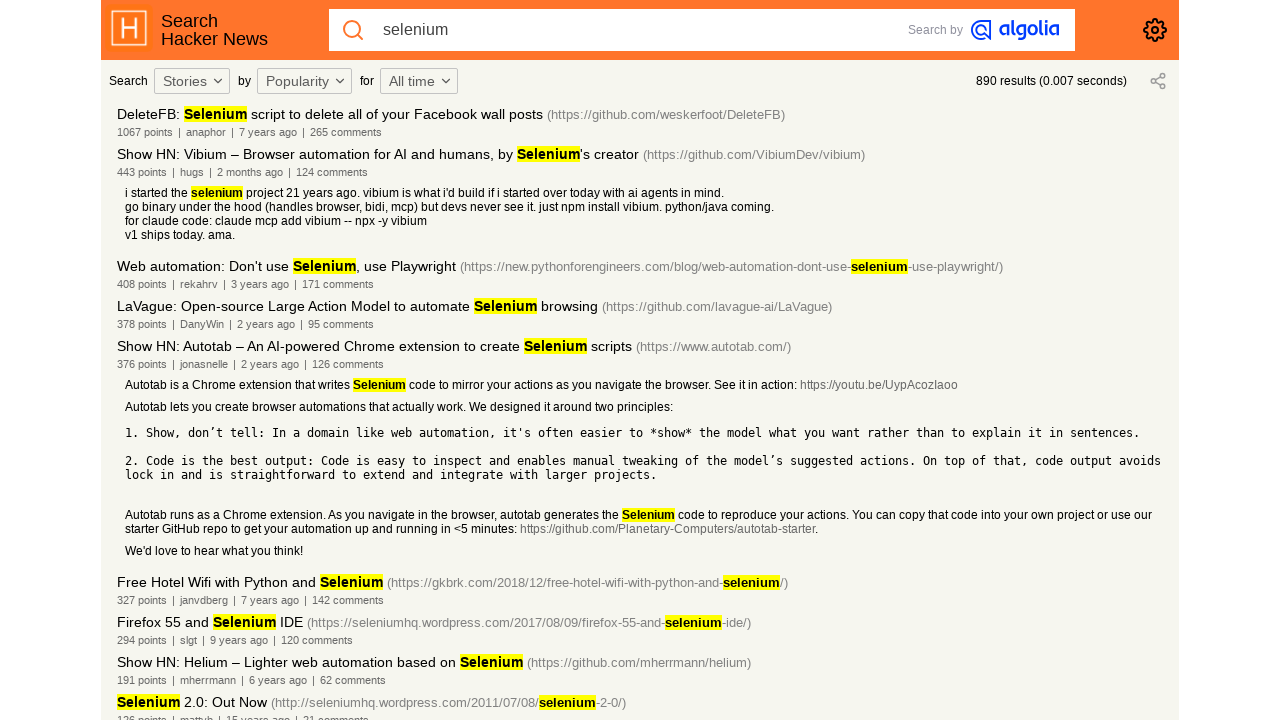

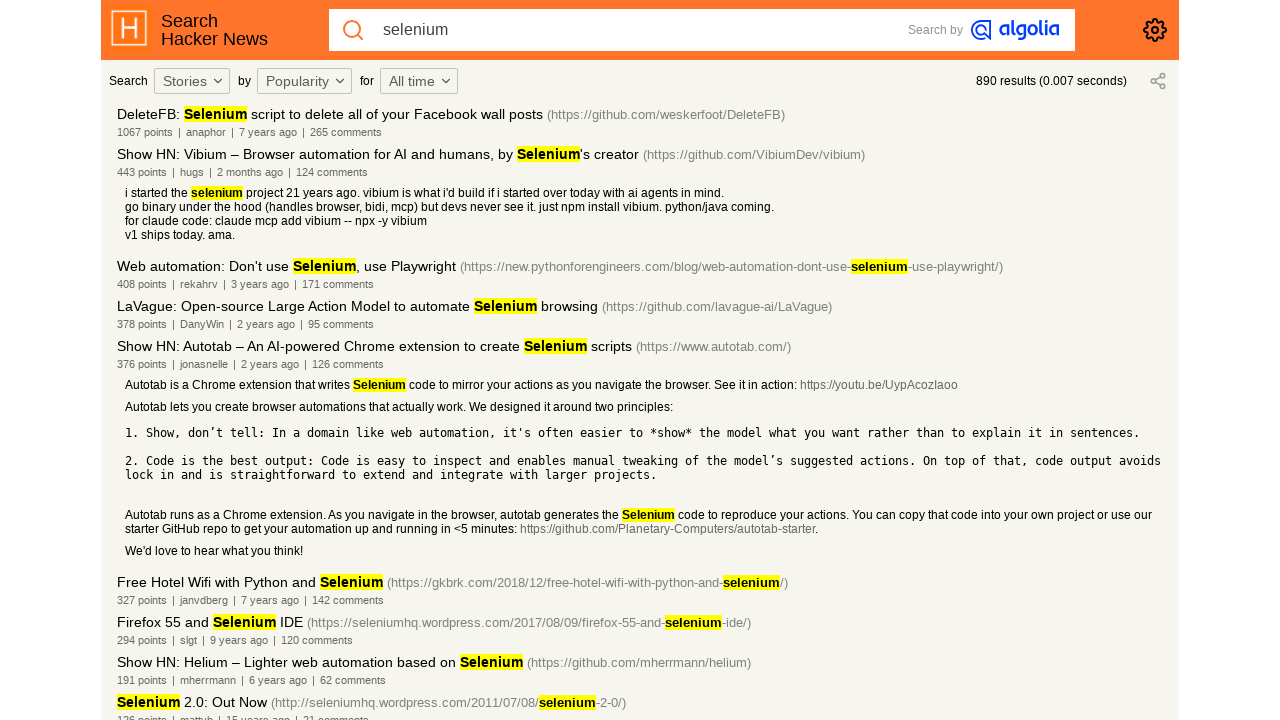